Tests the laptop category navigation by clicking on the Laptops category link and verifying that laptop products are displayed

Starting URL: https://www.demoblaze.com/

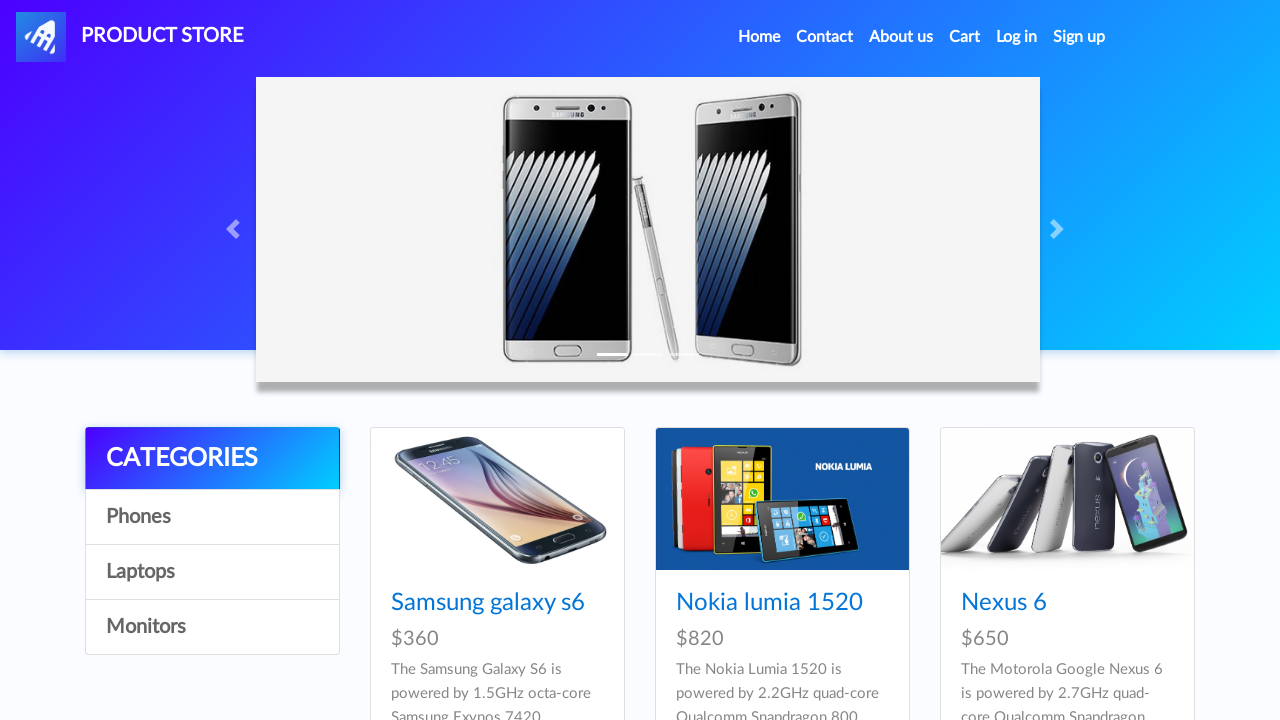

Page fully loaded with networkidle state
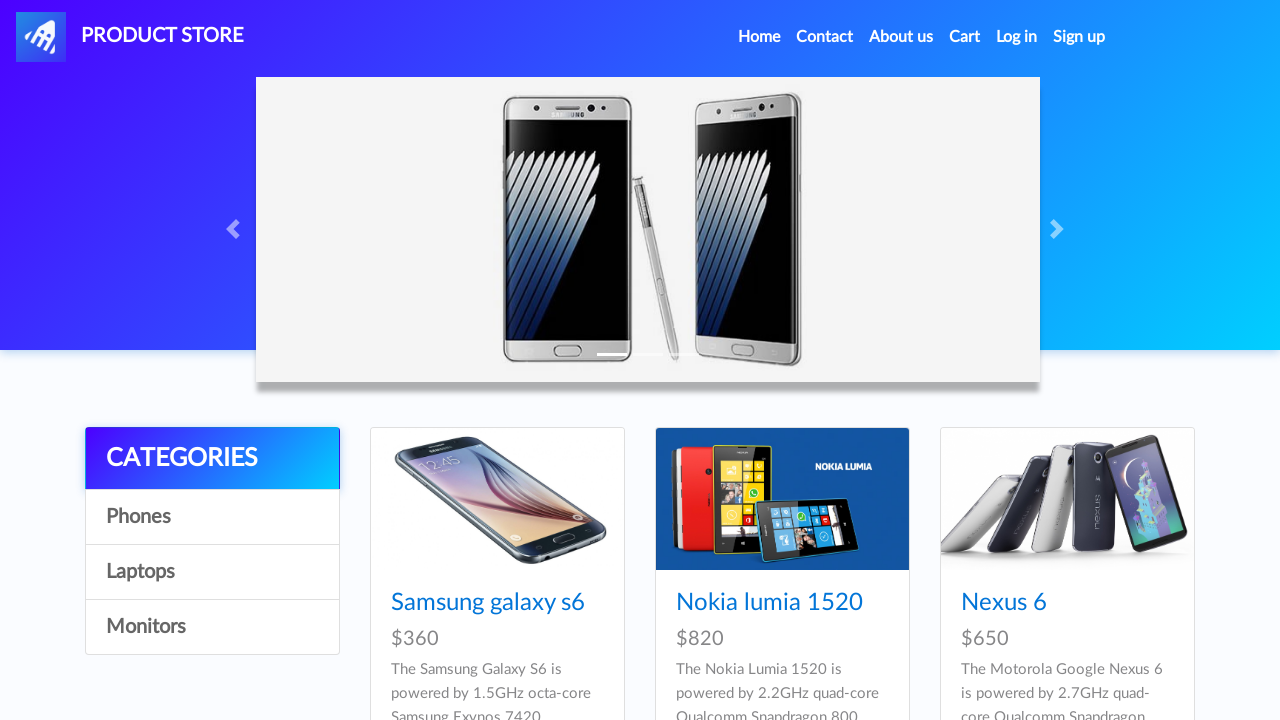

Clicked on Laptops category link at (212, 572) on a:has-text('Laptops')
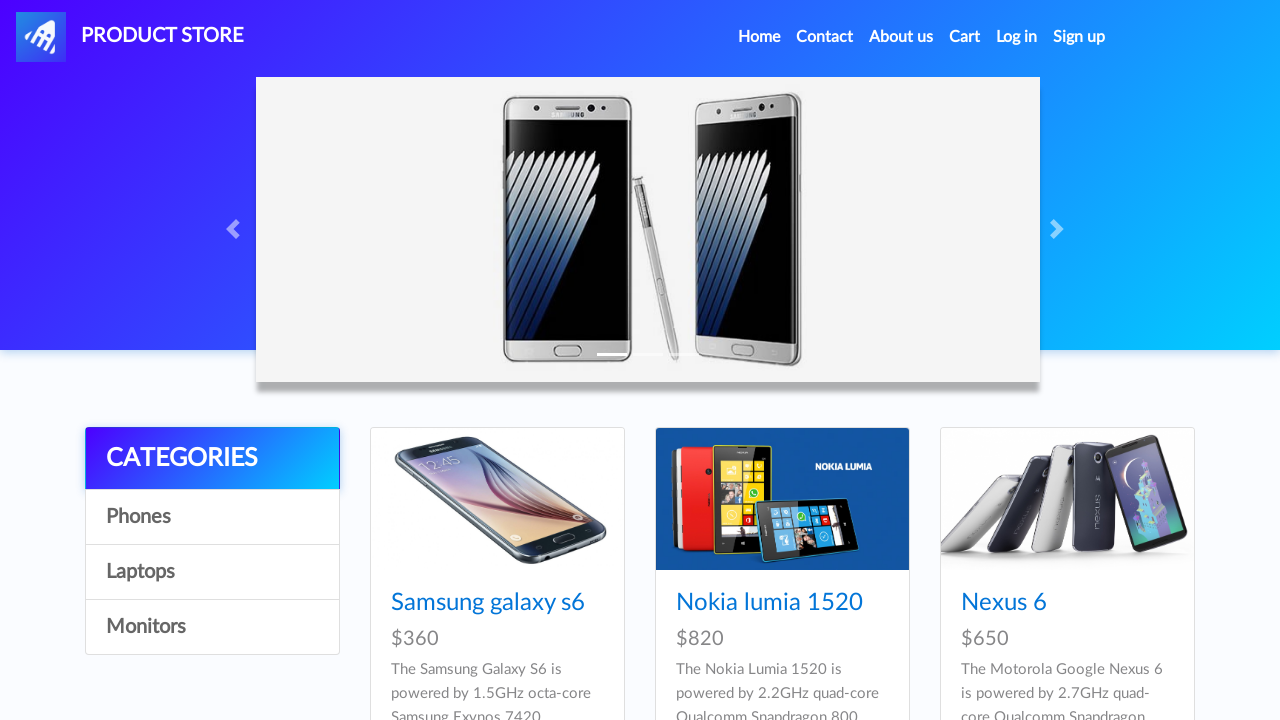

Laptop products container loaded
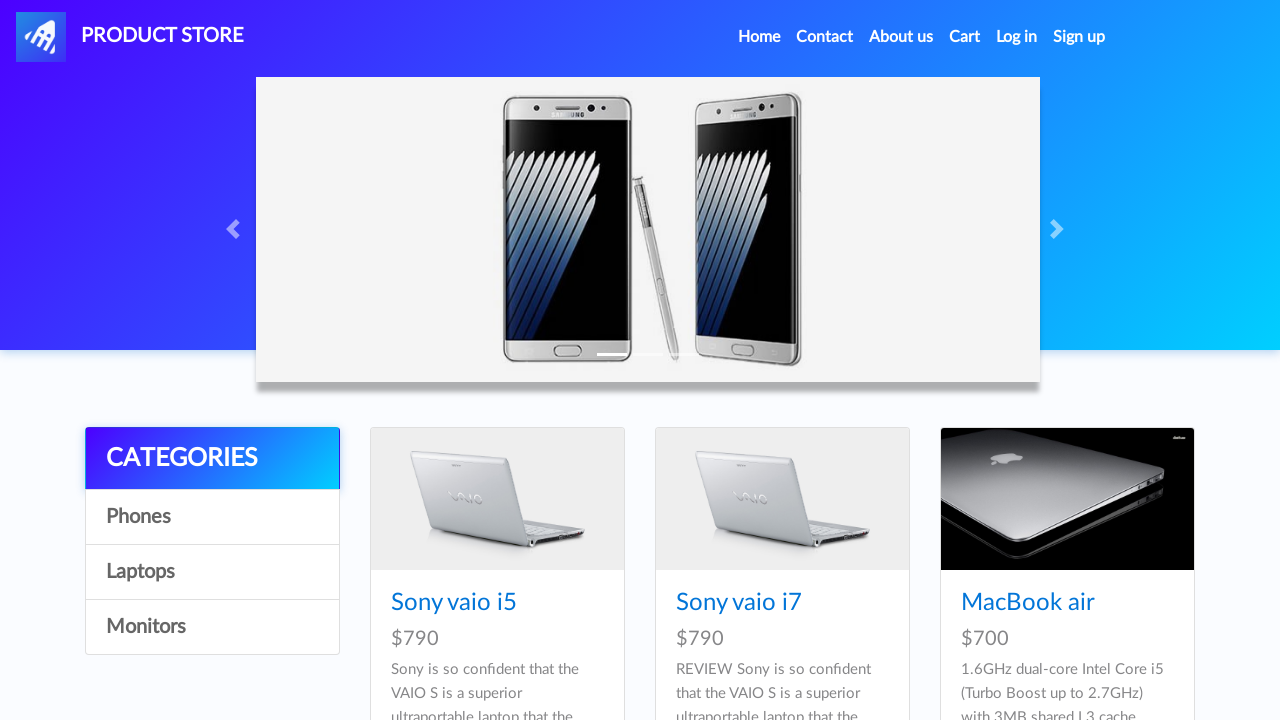

Verified laptop product cards are displayed
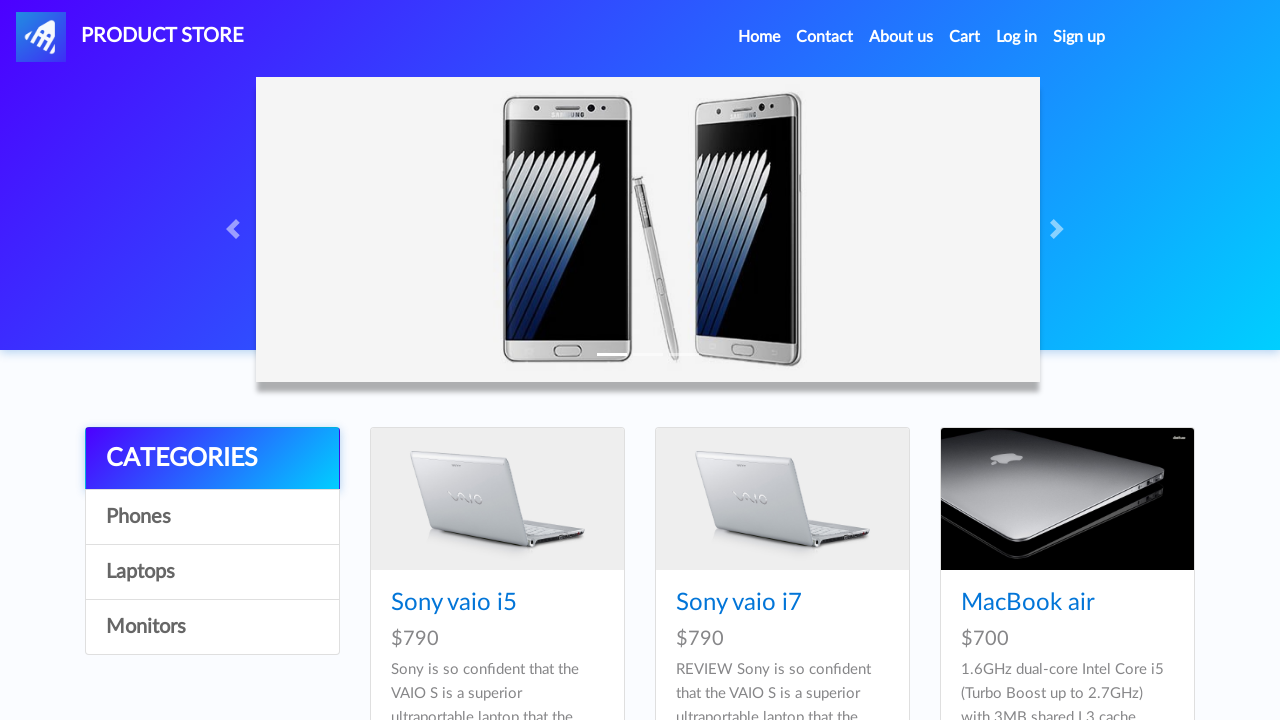

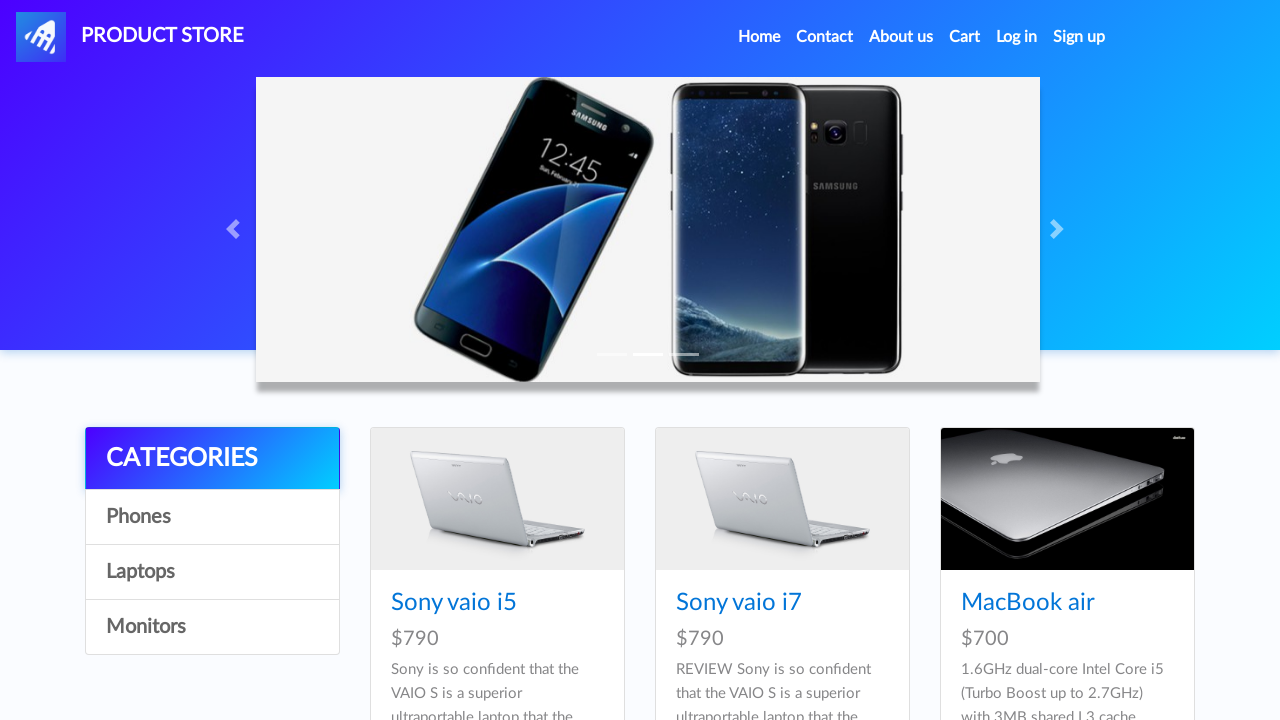